Tests scrolling down the page by a specific pixel amount using JavaScript

Starting URL: https://bonigarcia.dev/selenium-webdriver-java/long-page.html

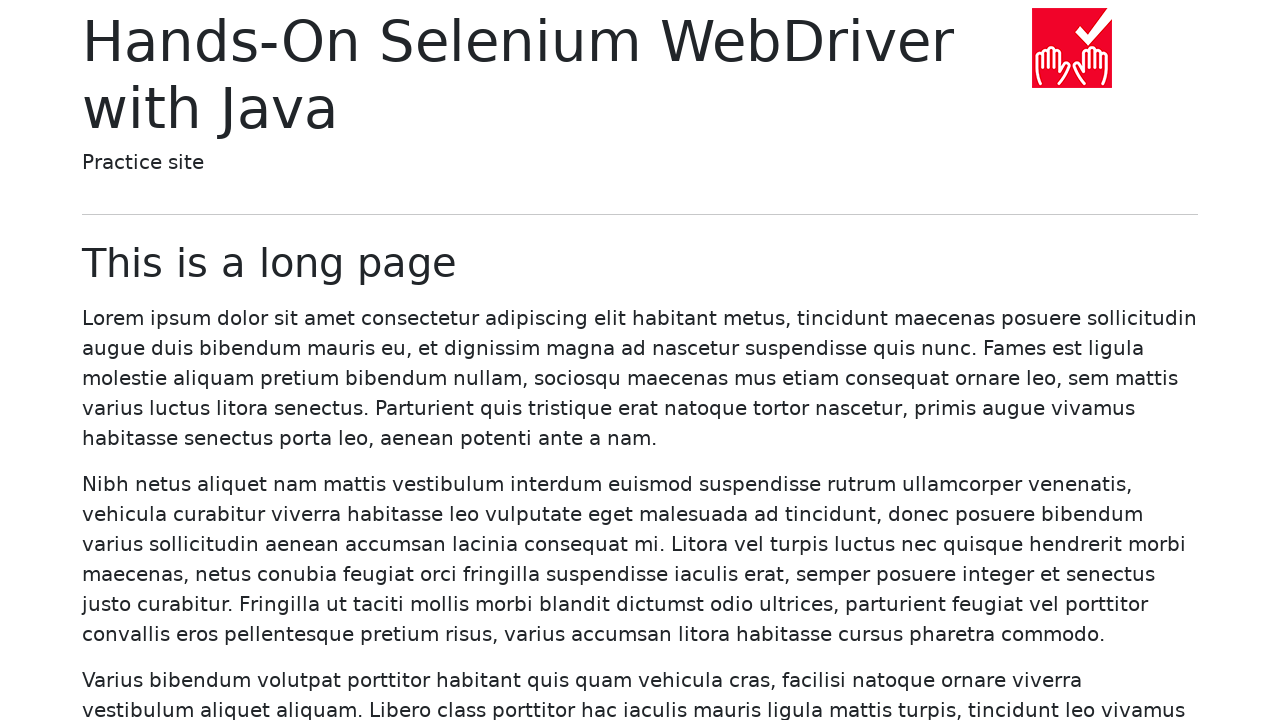

Navigated to long page URL
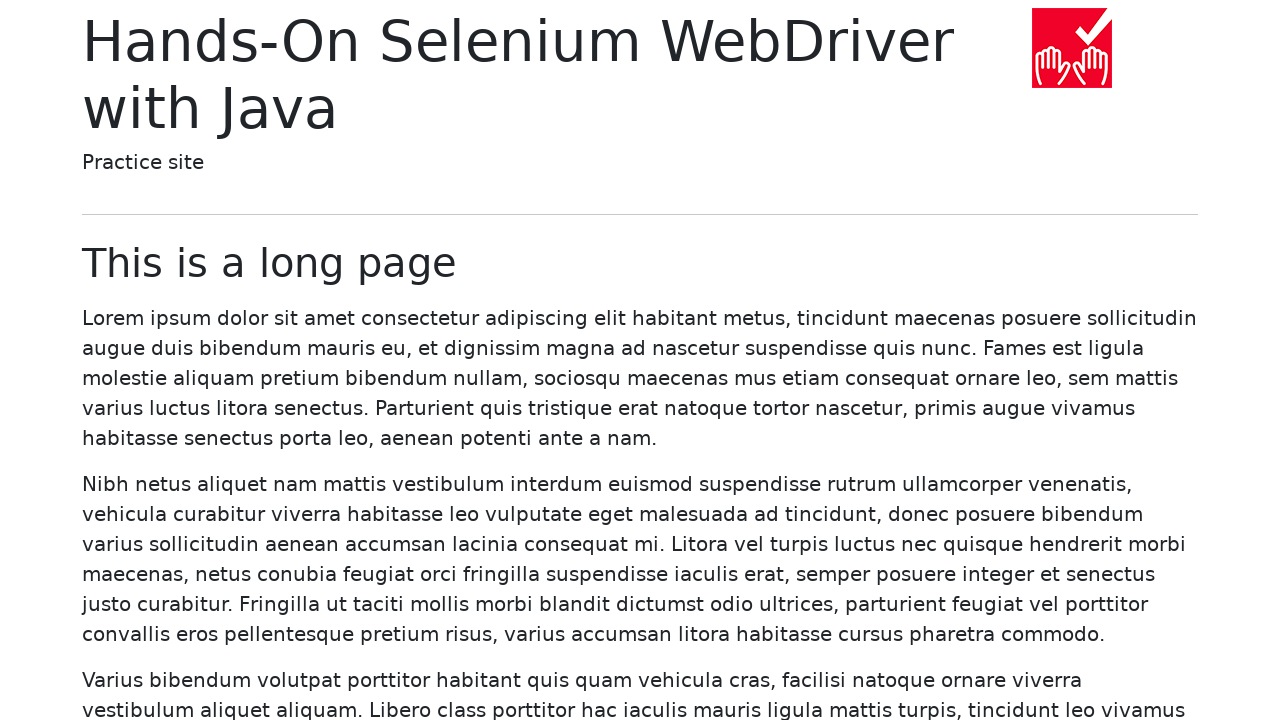

Scrolled down the page by 1000 pixels using JavaScript
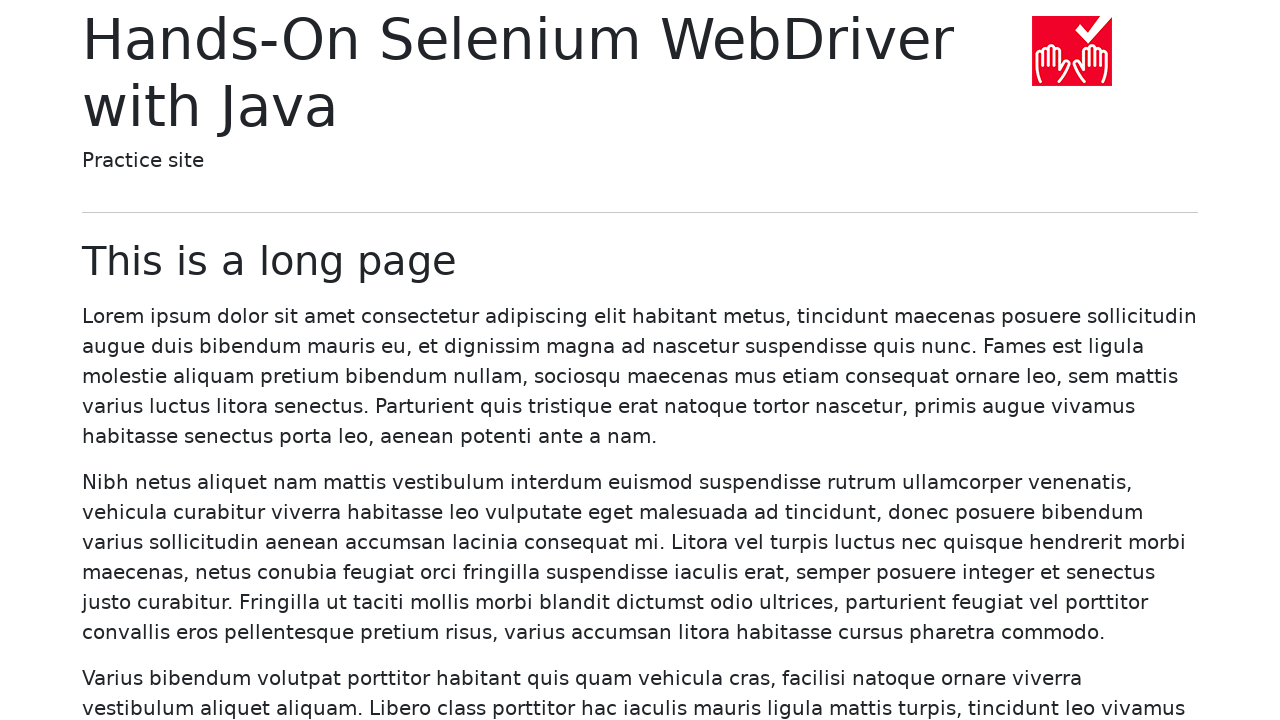

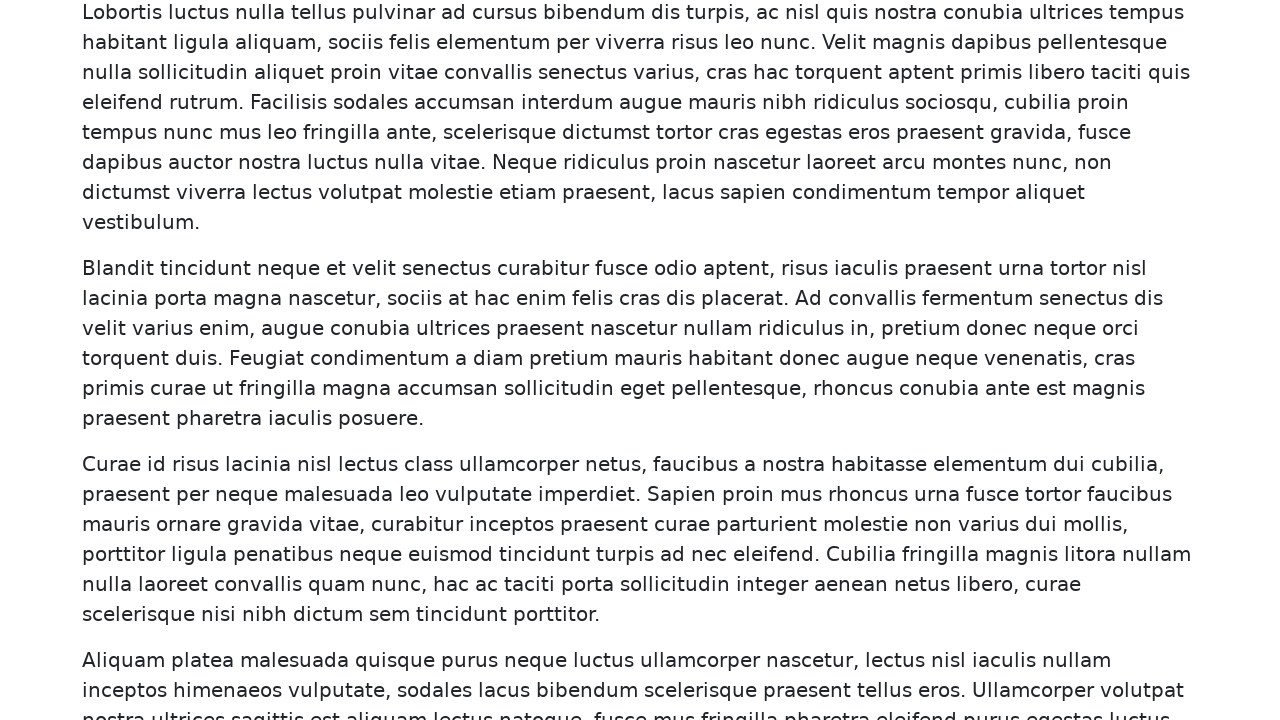